Tests e-commerce functionality by adding a product to cart and verifying the product appears correctly in the cart

Starting URL: https://www.bstackdemo.com

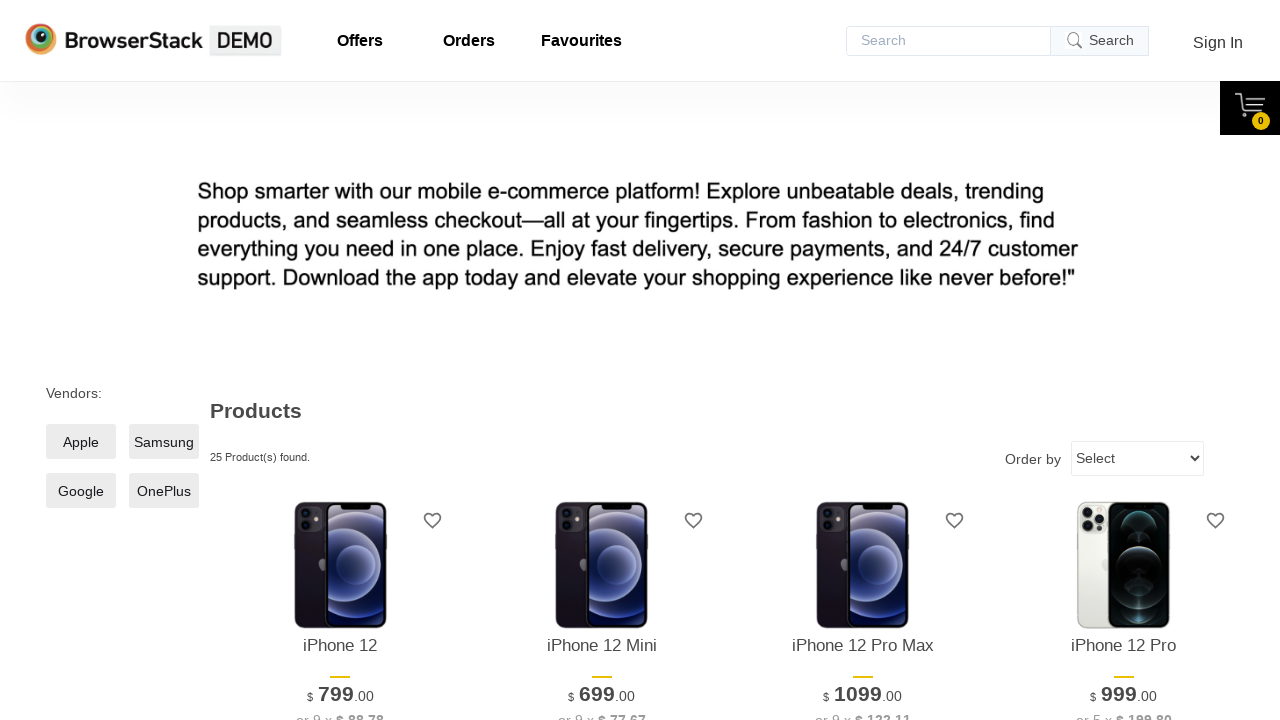

Verified page title contains 'StackDemo'
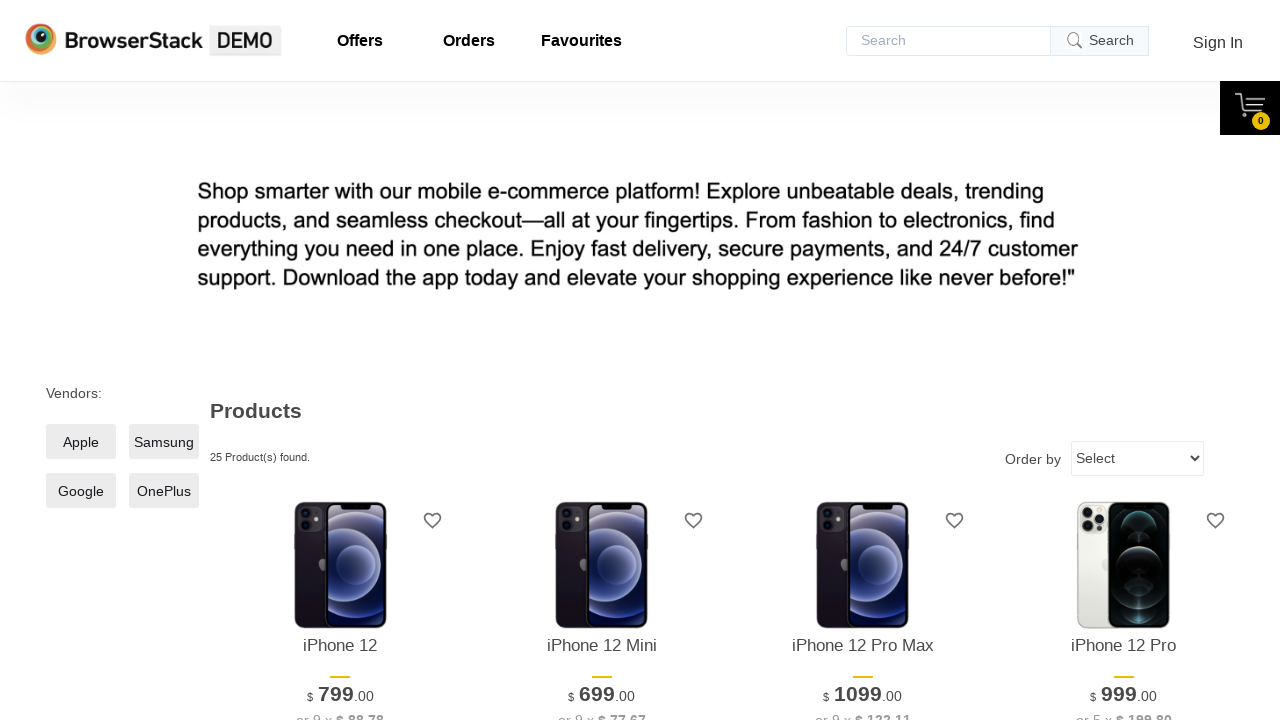

Extracted product text from main page
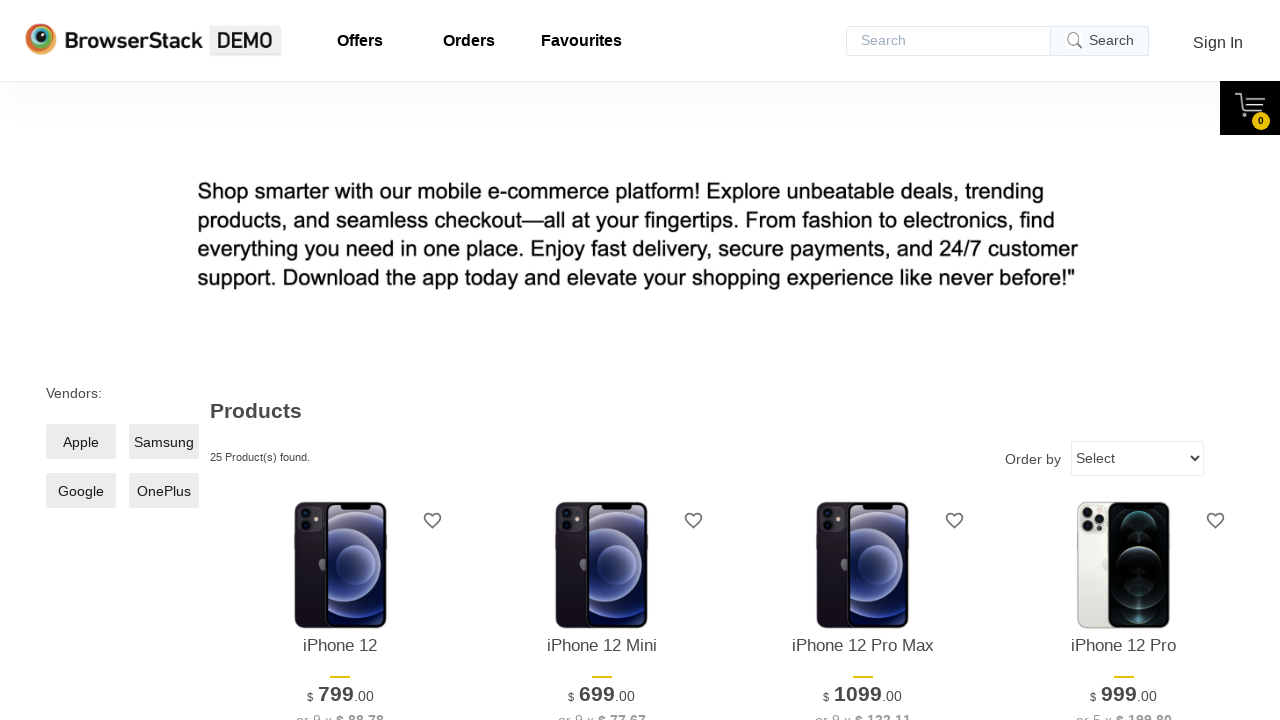

Clicked 'Add to Cart' button for product at (340, 361) on //*[@id="1"]/div[4]
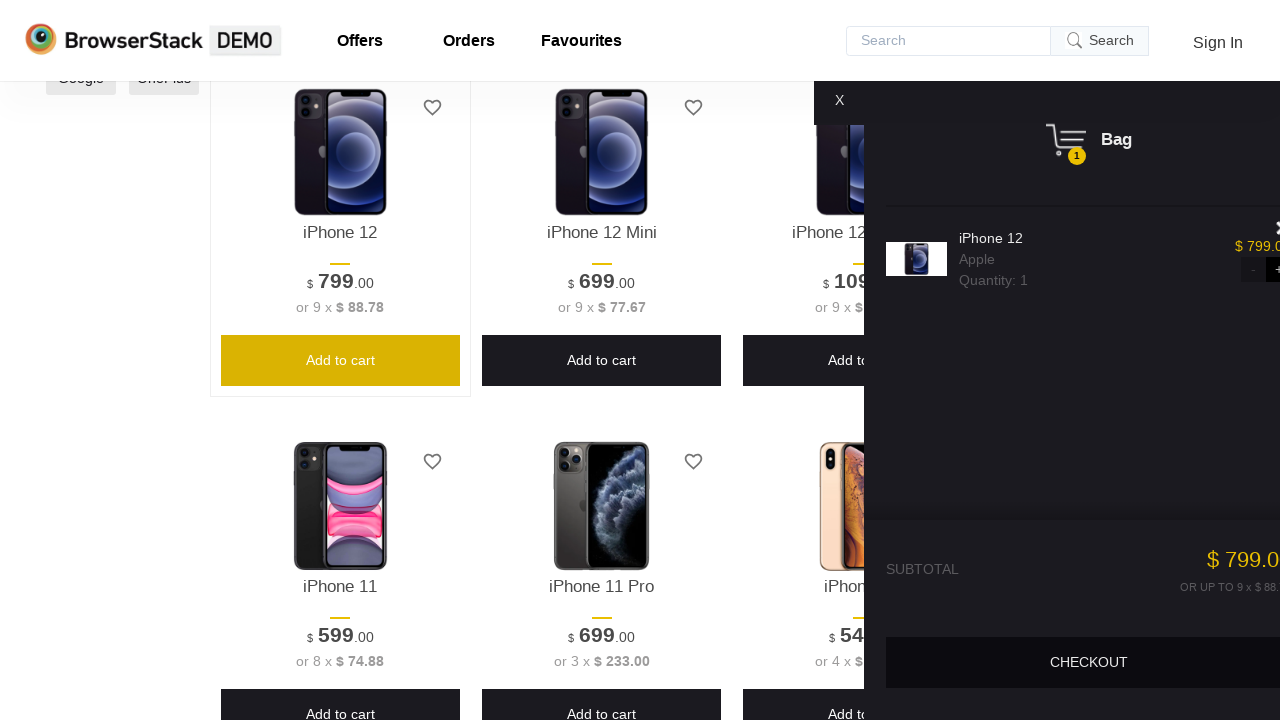

Verified cart panel is visible
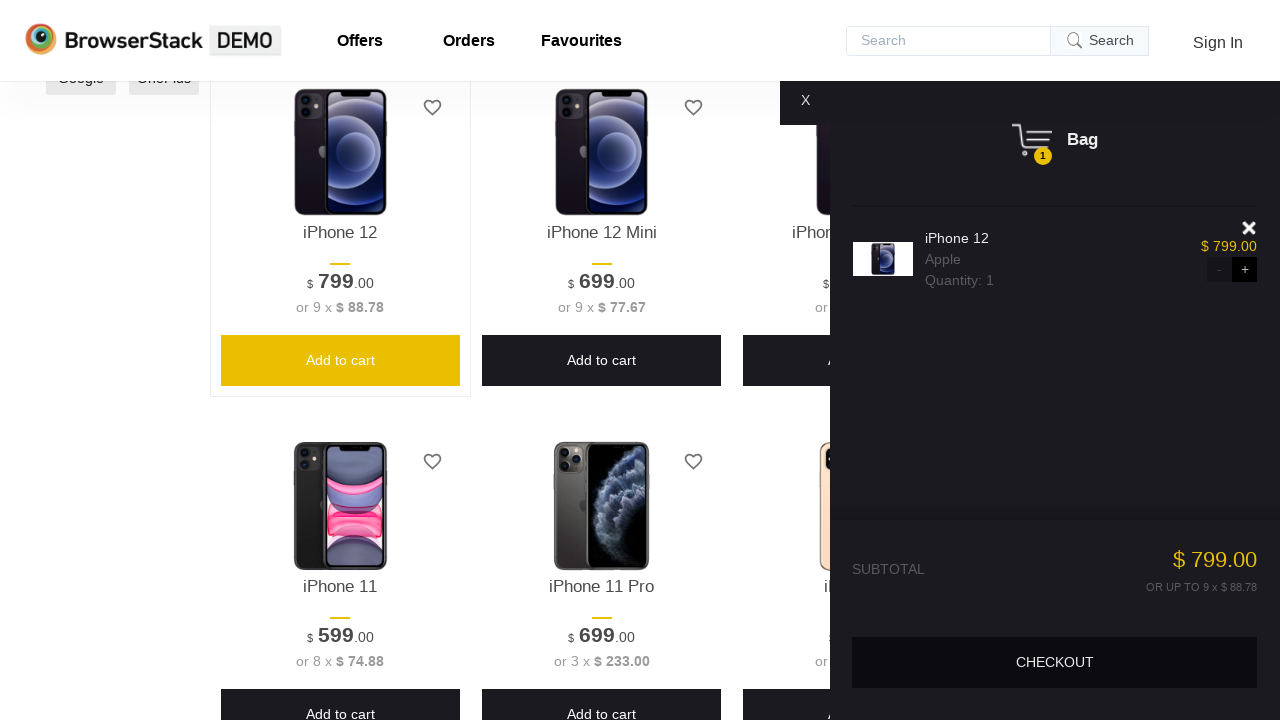

Extracted product text from cart
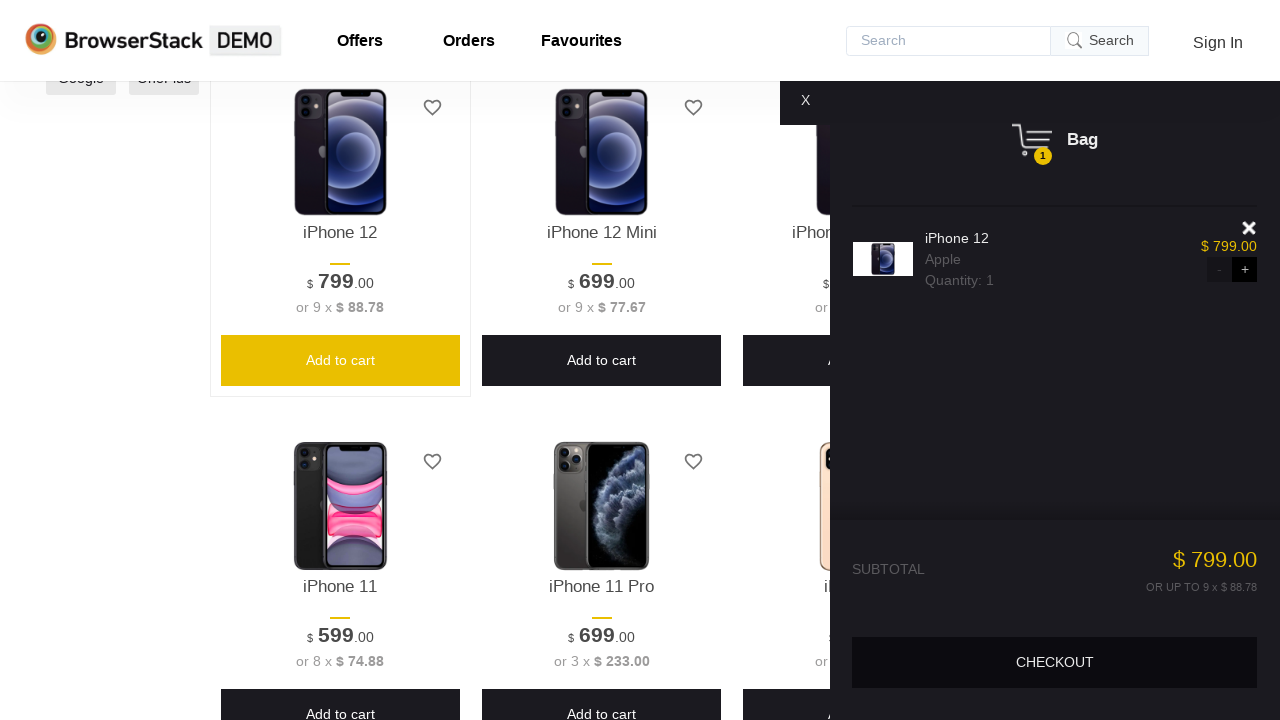

Verified product in cart matches product on main page
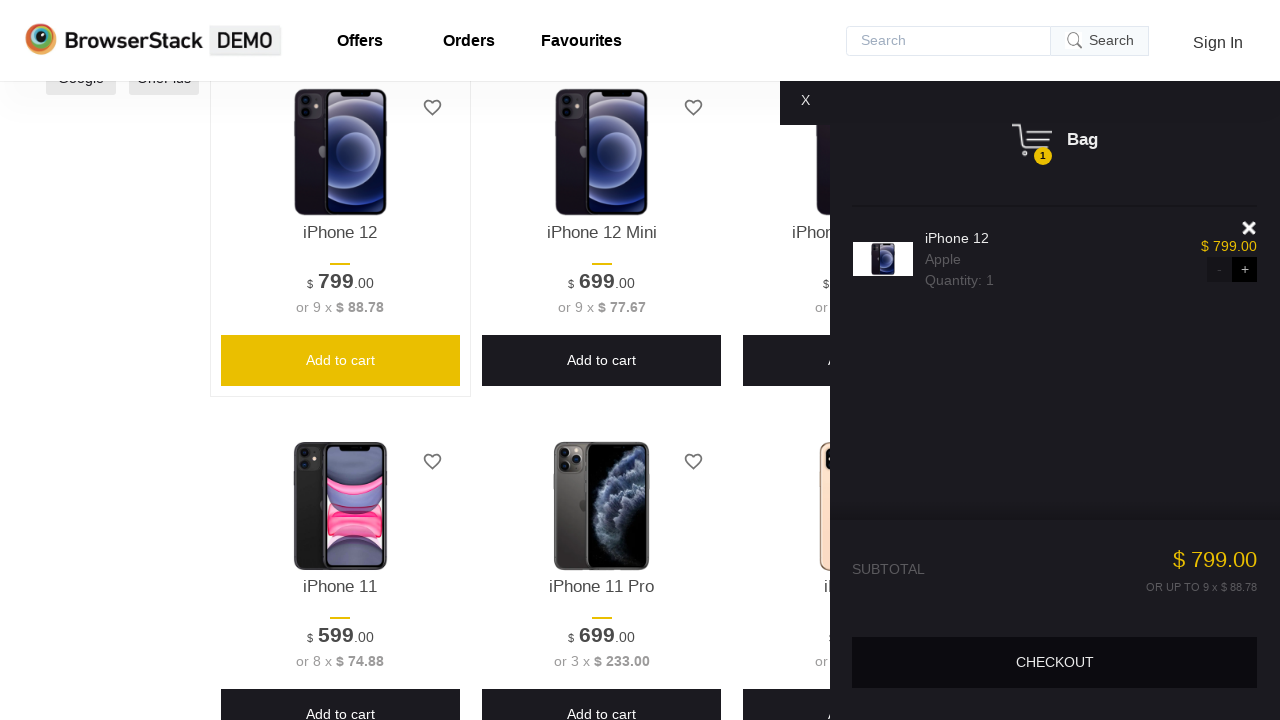

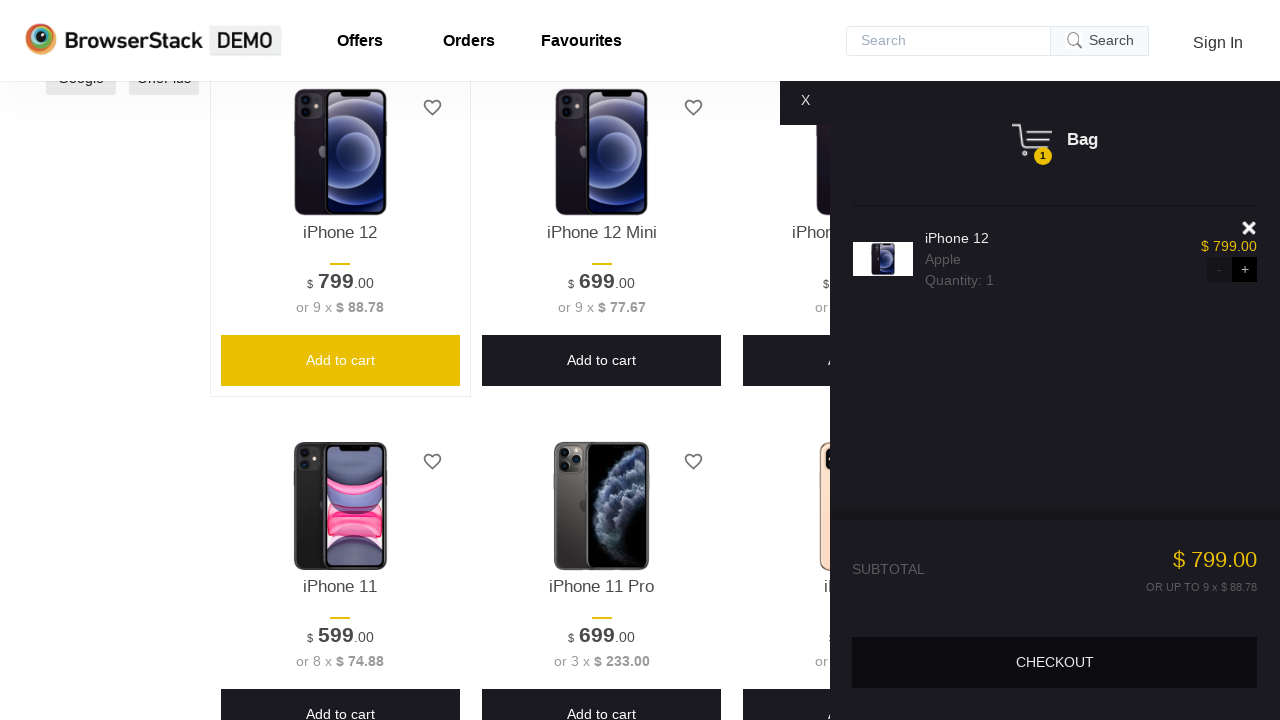